Tests slider interaction by dragging a slider handle horizontally within an iframe

Starting URL: http://jqueryui.com/slider/

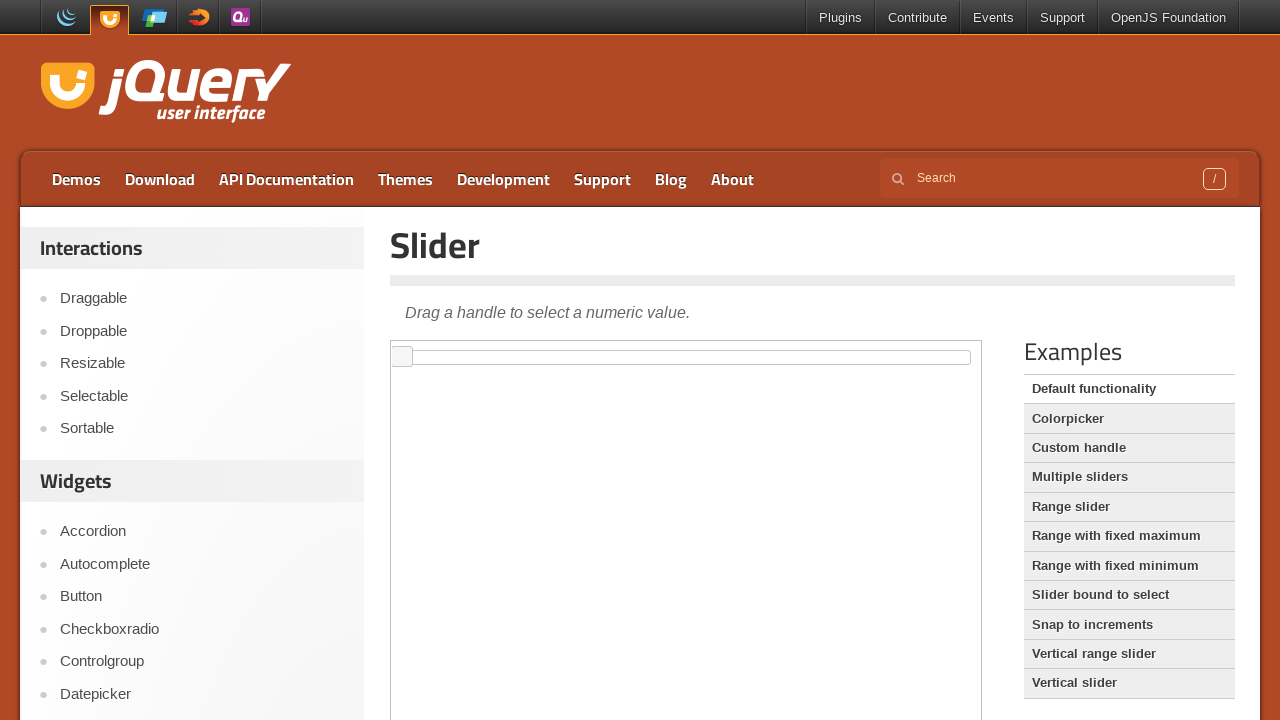

Located demo iframe
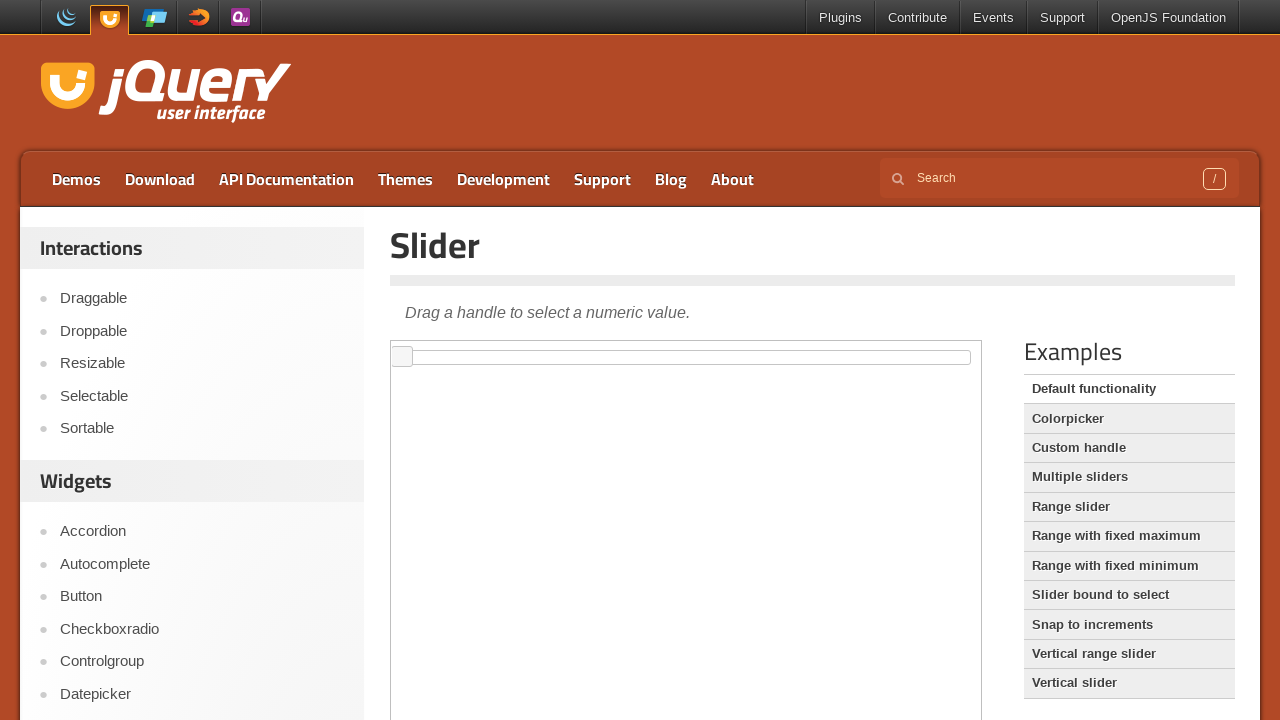

Located slider handle element
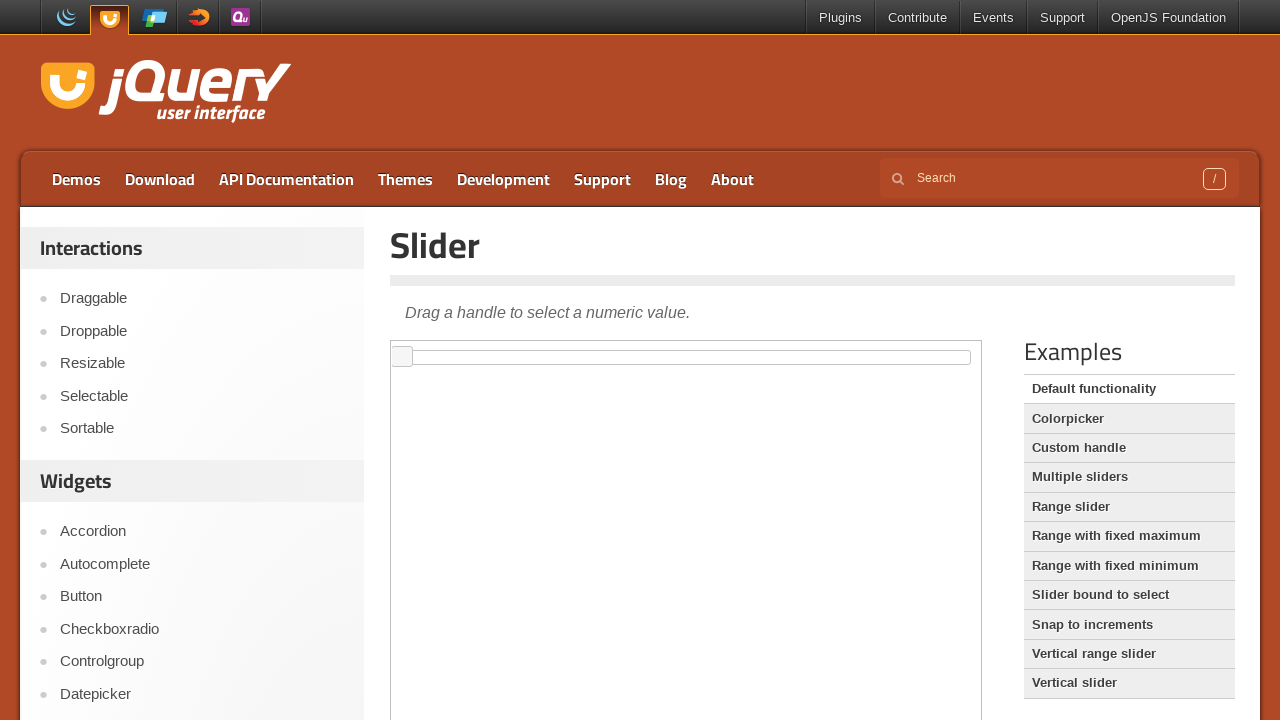

Retrieved bounding box of slider handle
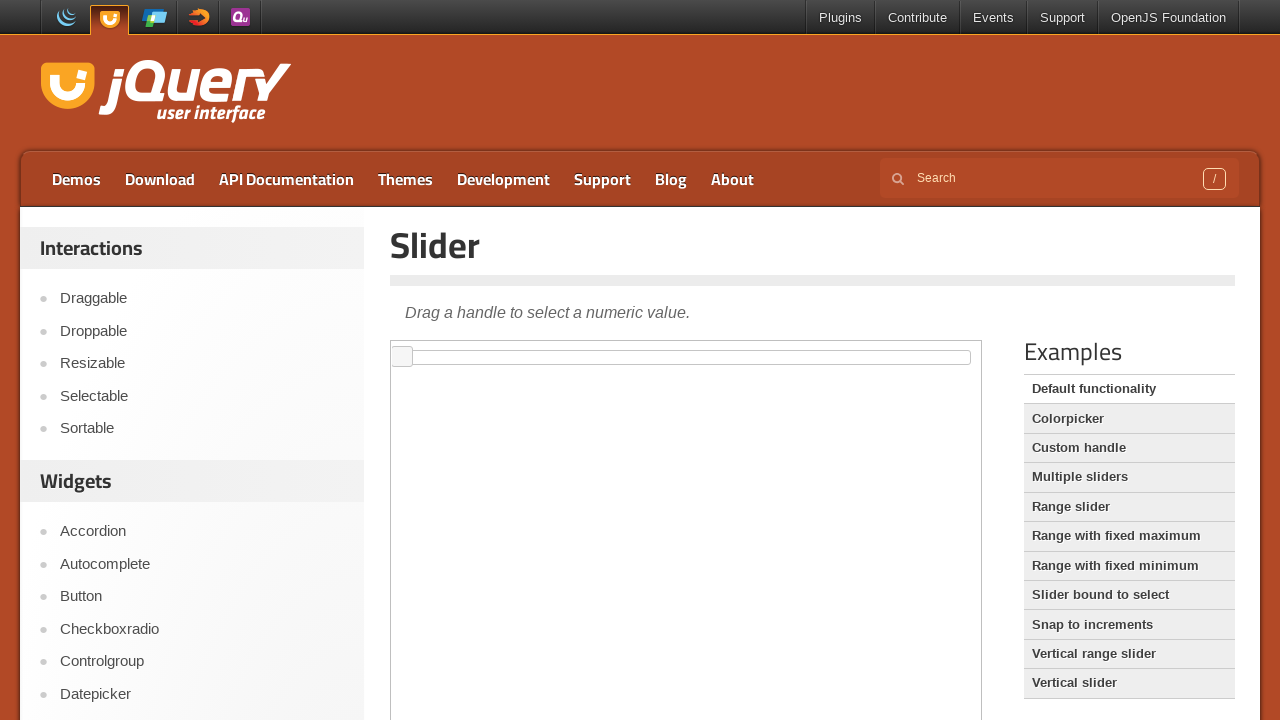

Moved mouse to center of slider handle at (402, 357)
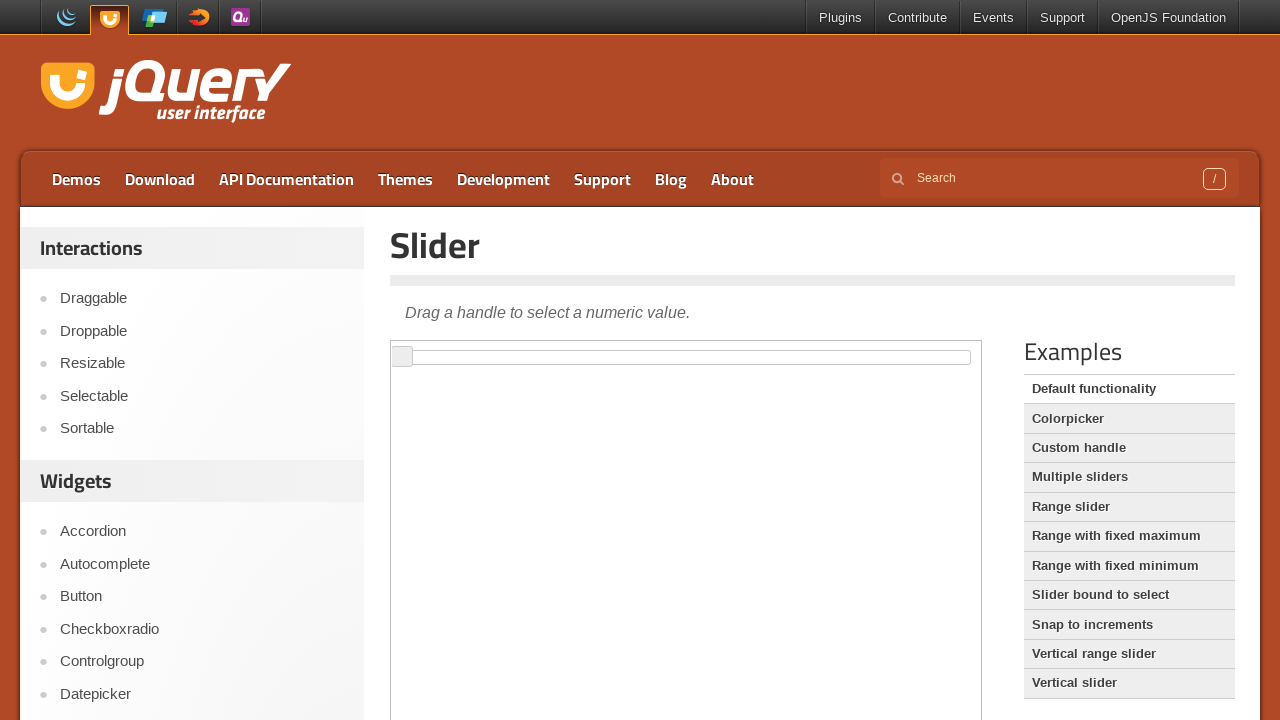

Pressed mouse button down on slider handle at (402, 357)
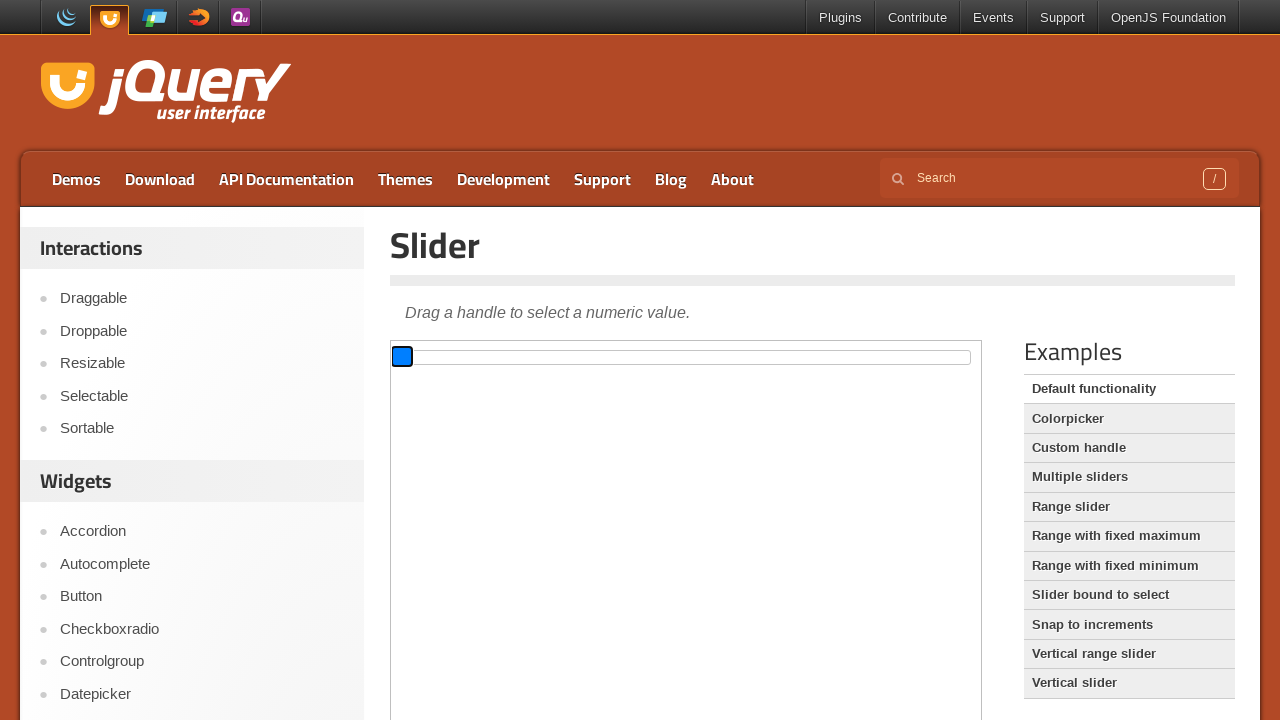

Dragged slider handle 300 pixels to the right at (702, 357)
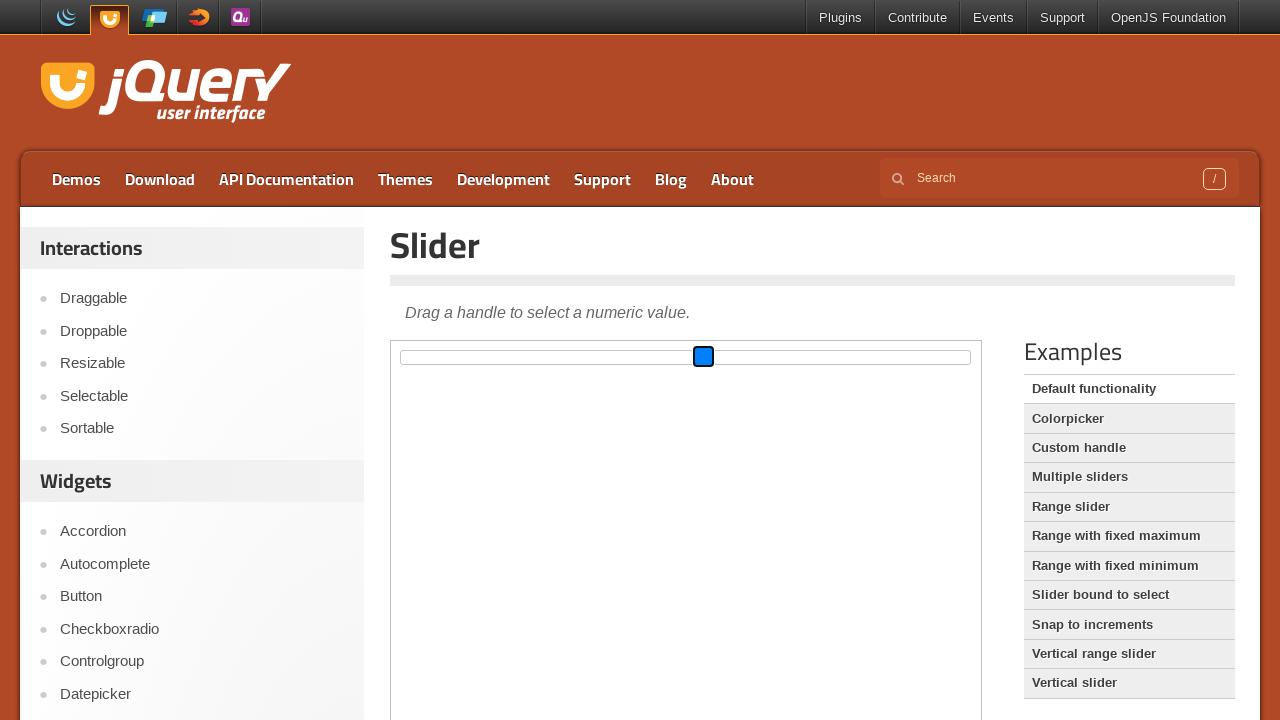

Released mouse button after dragging slider at (702, 357)
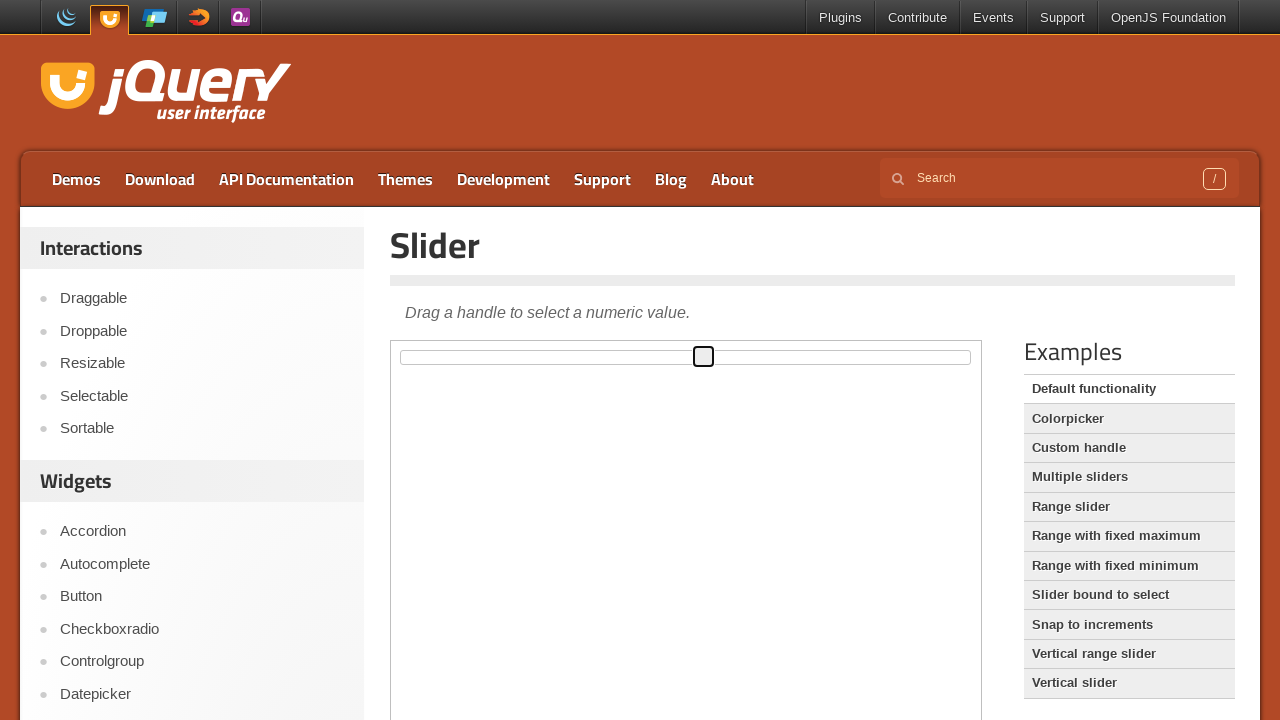

Waited 1 second to verify slider interaction completed
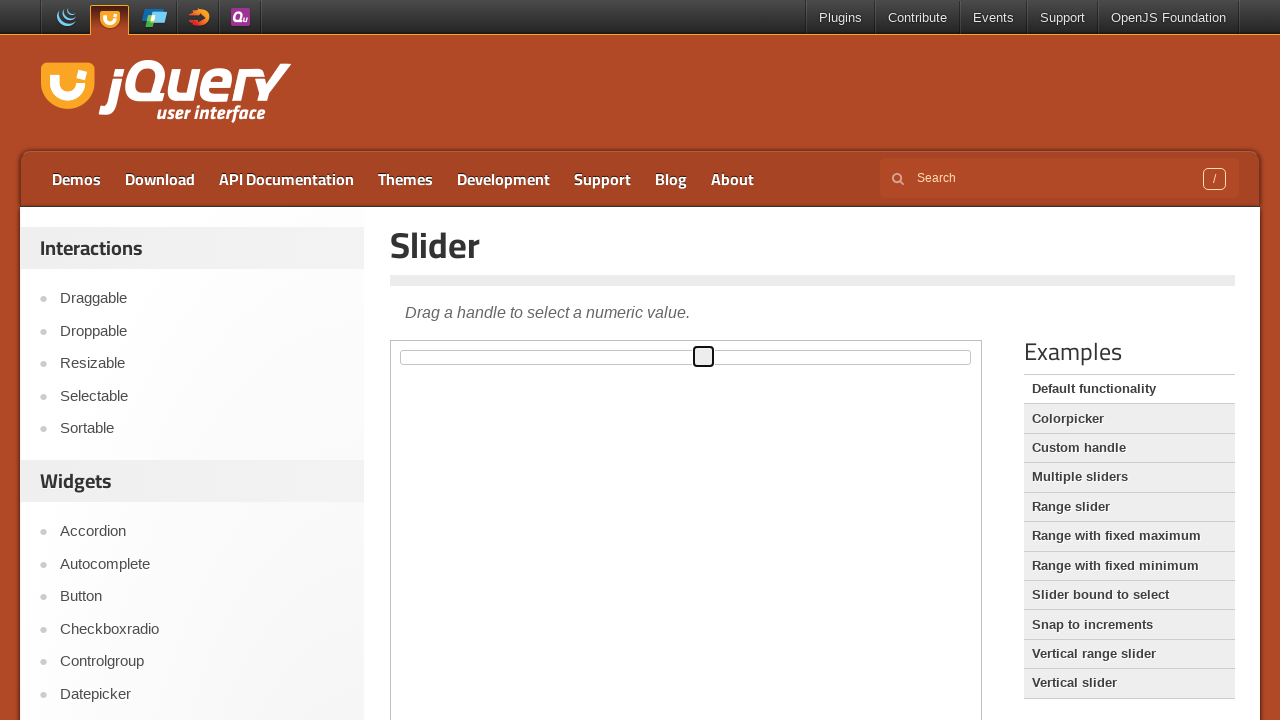

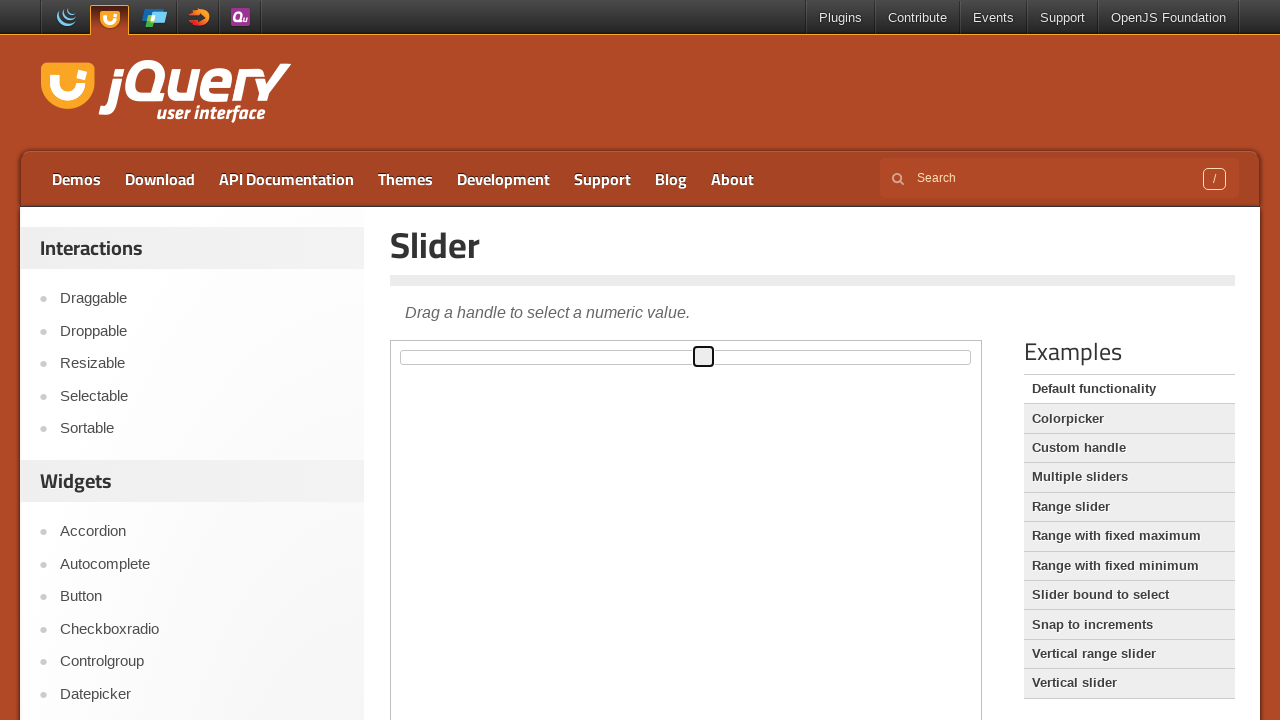